Verifies that the current URL matches the expected login page URL

Starting URL: https://opensource-demo.orangehrmlive.com/web/index.php/auth/login

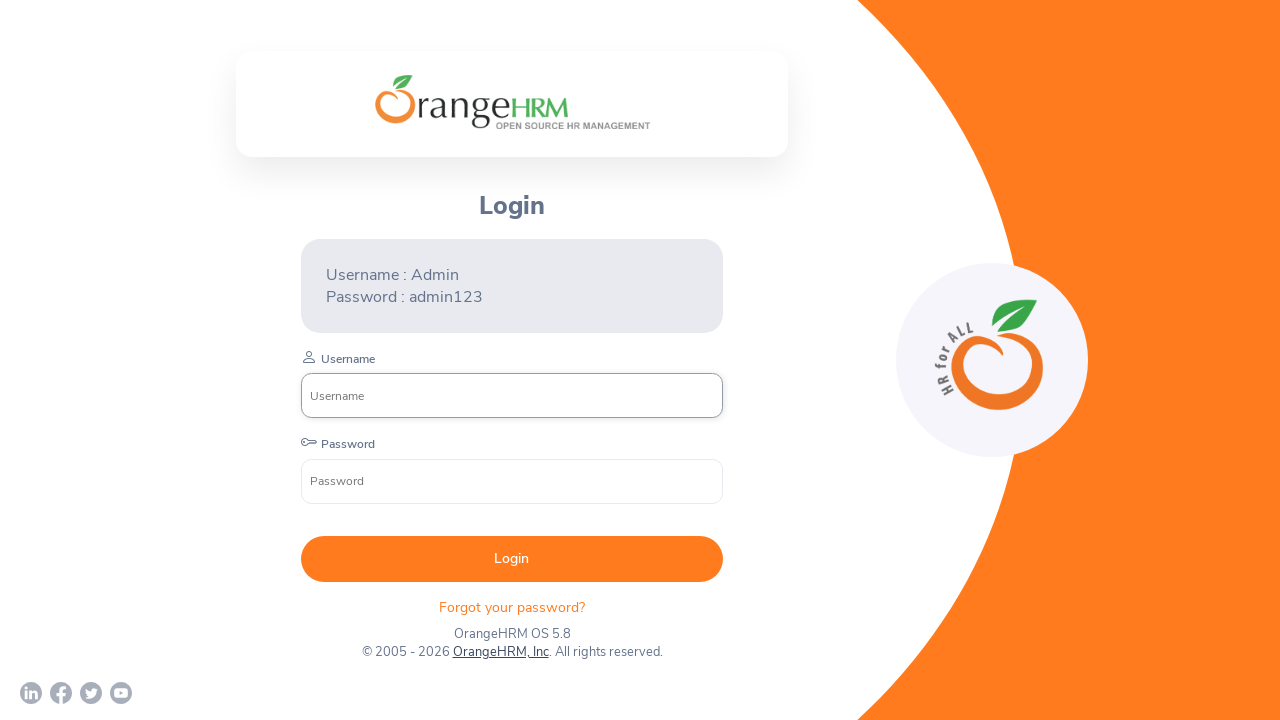

Verified current URL matches expected login page URL
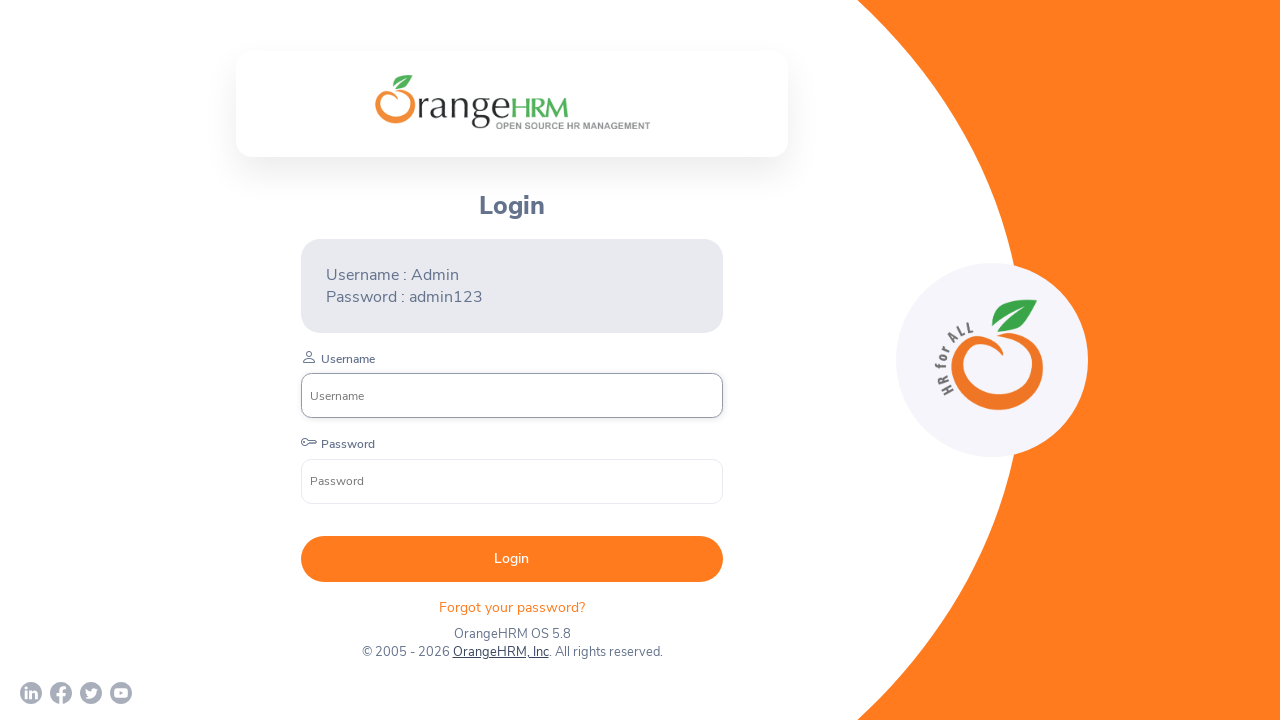

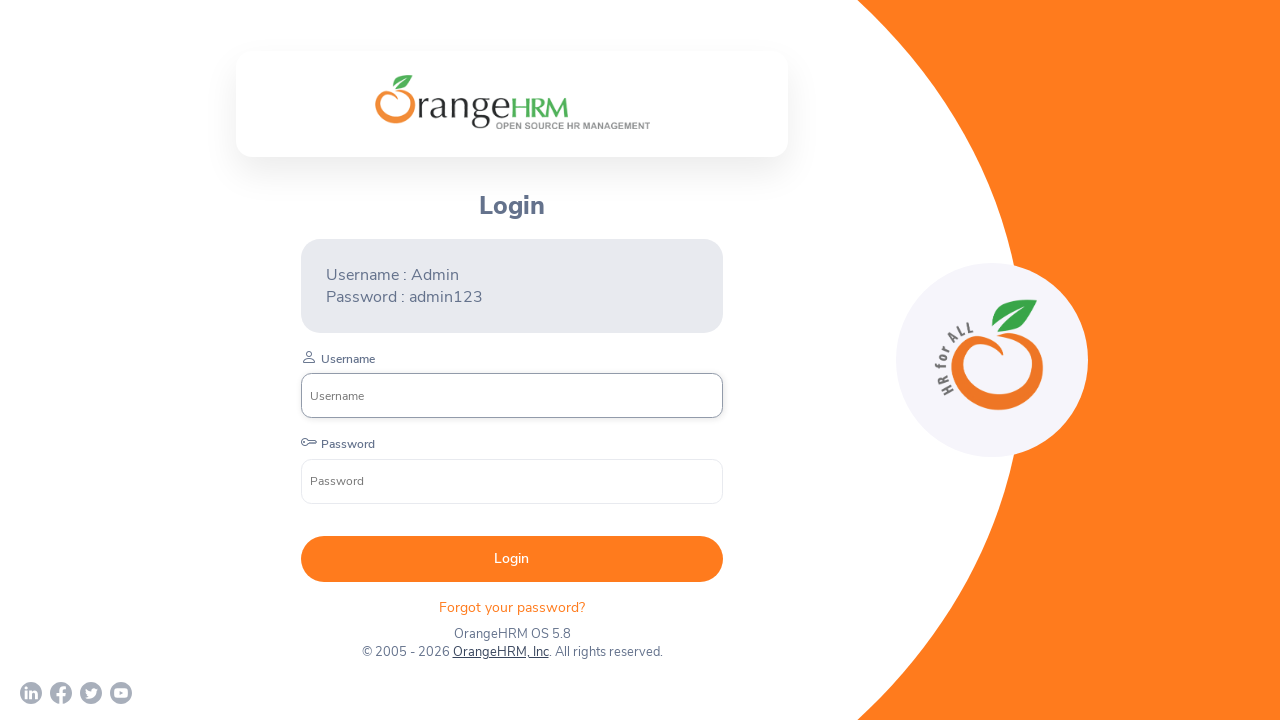